Tests the HydroHomies game prototype on mobile viewport by selecting Easy mode and scrolling to verify the footer is visible

Starting URL: https://mgu333.github.io/hydrohomies-hq-prototype/

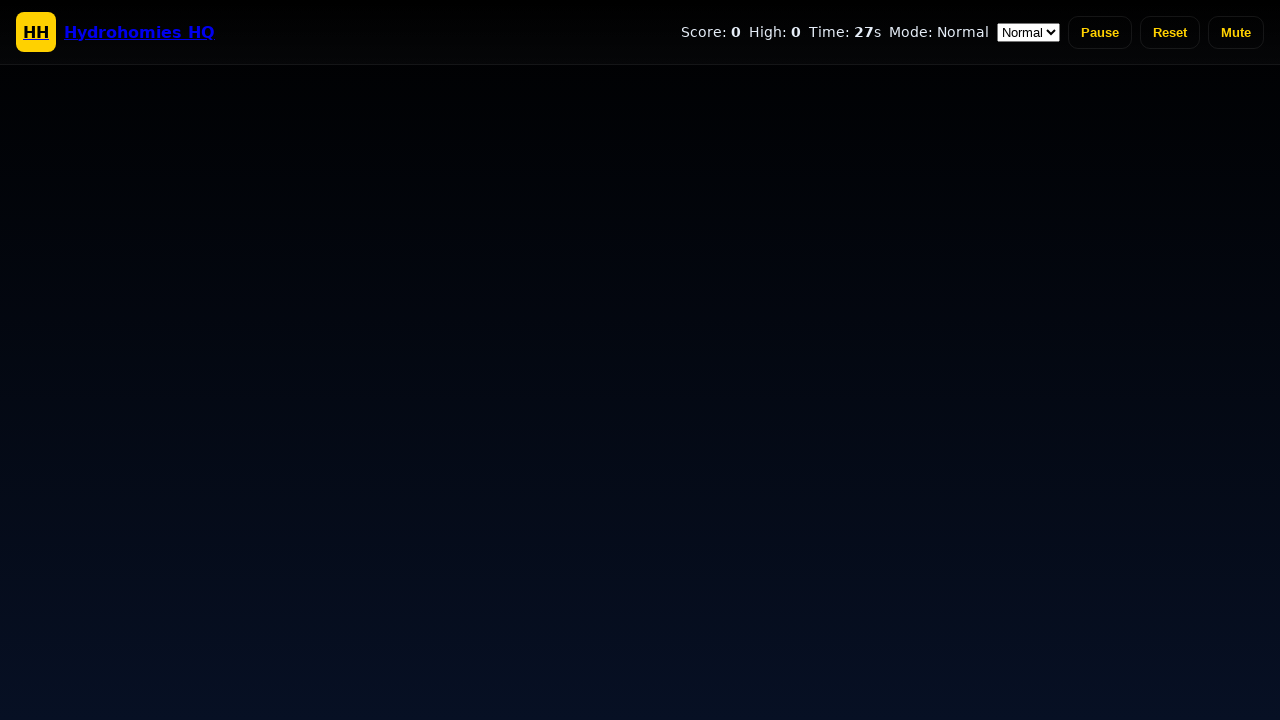

Test helper window.__hh_test became available
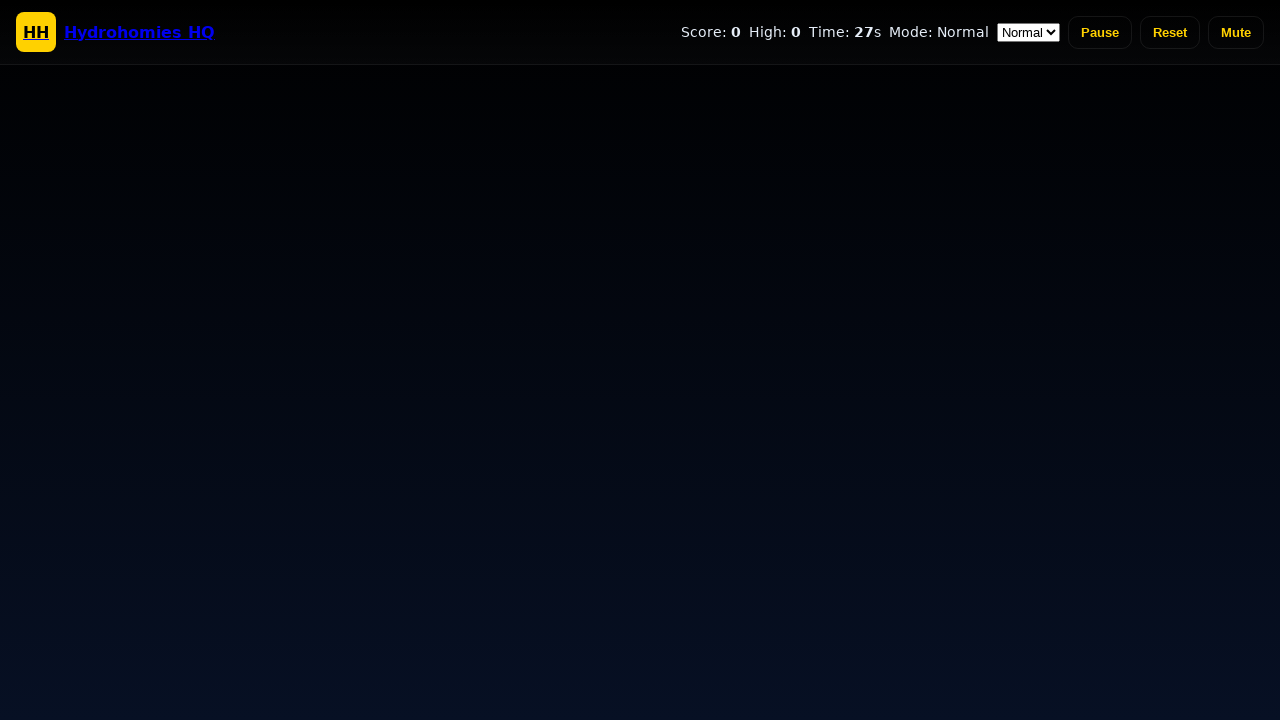

Selected 'Easy' mode from dropdown on #modeSelect
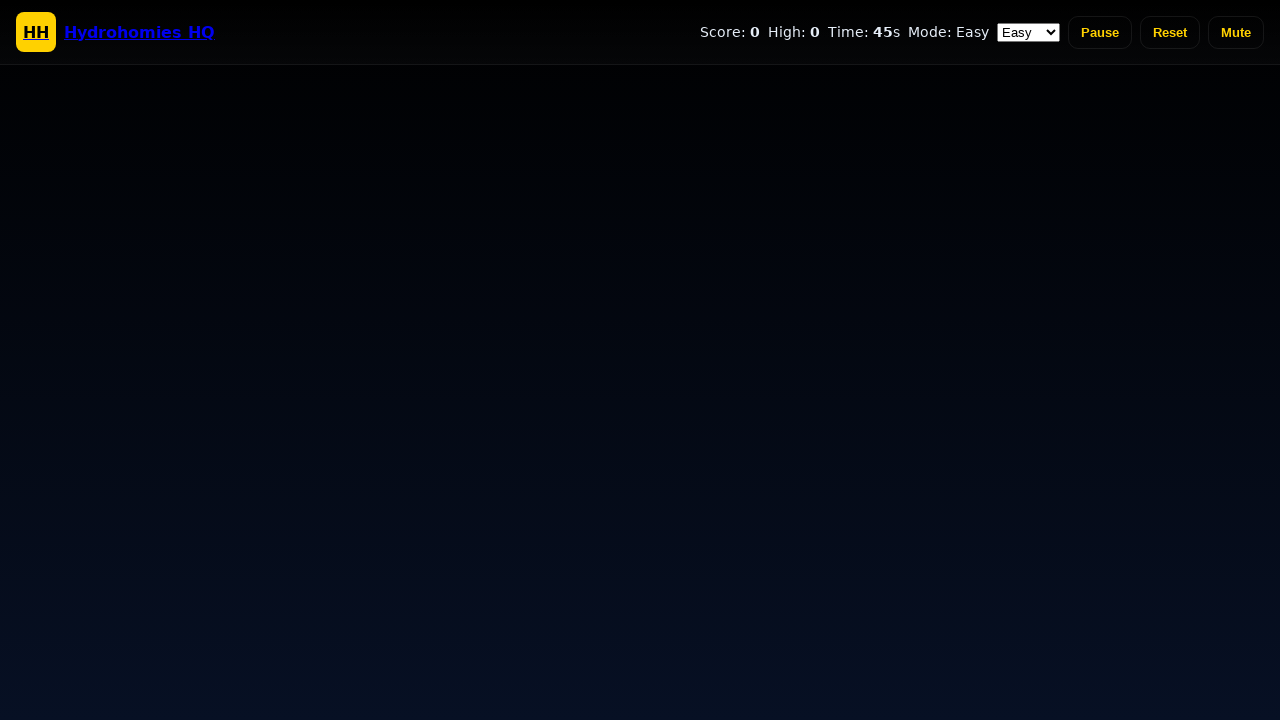

Set localStorage mode to 'Easy' and reset the game
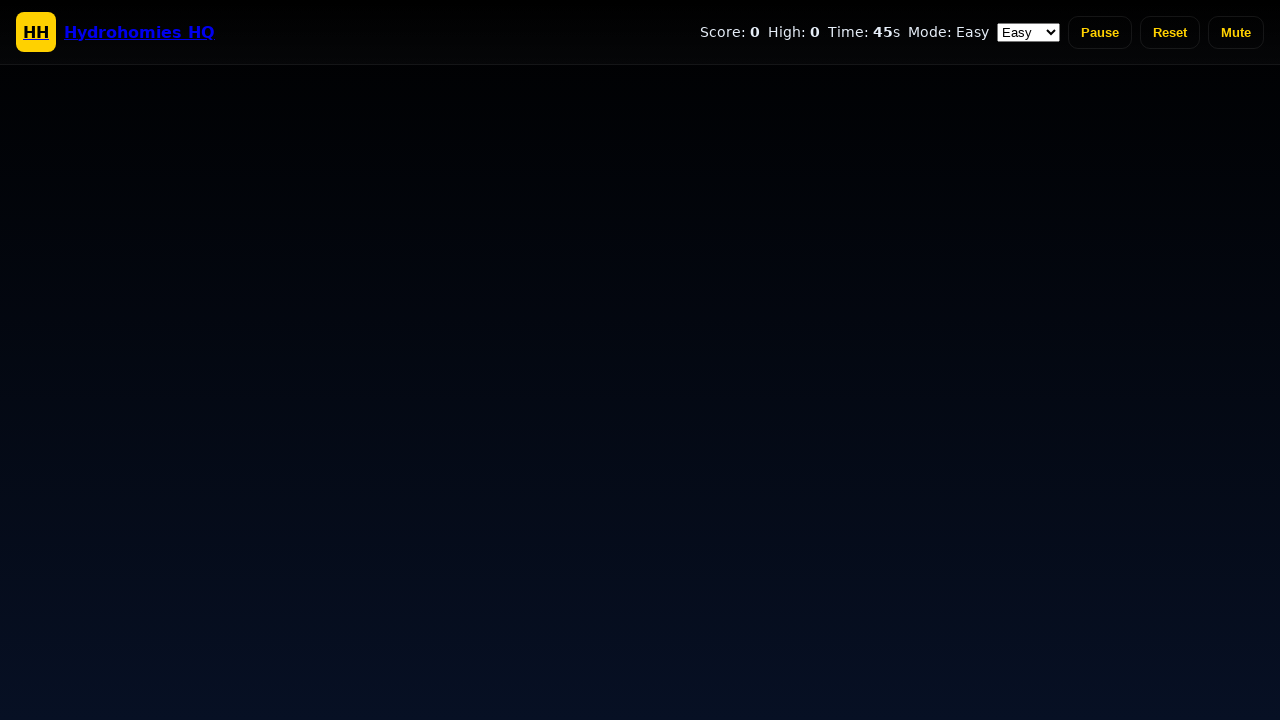

Scrolled to footer to verify accessibility
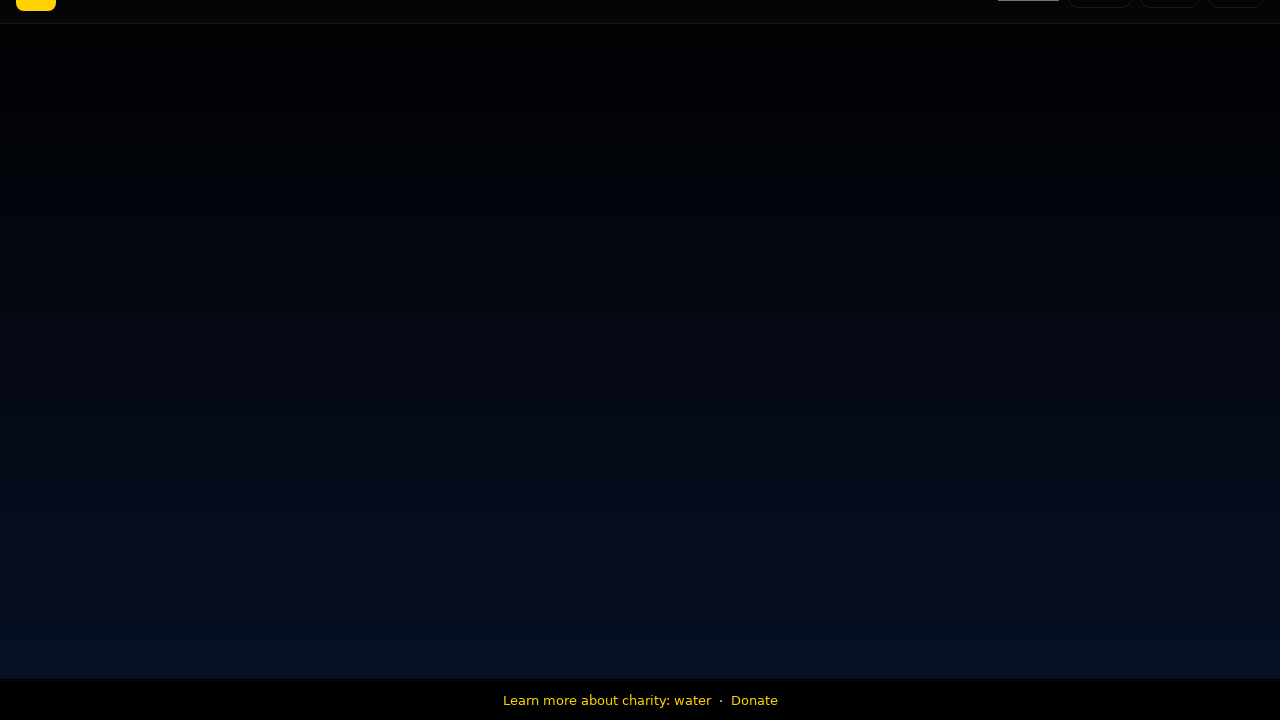

Footer element is visible and accessible
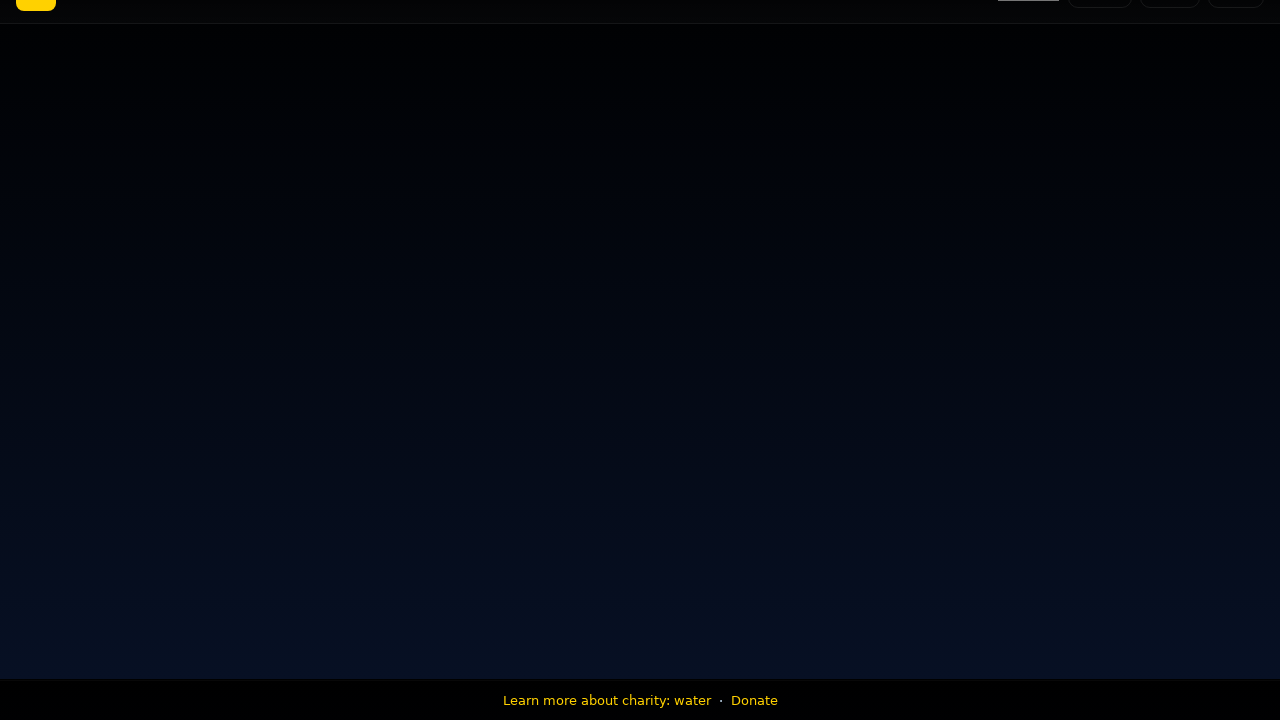

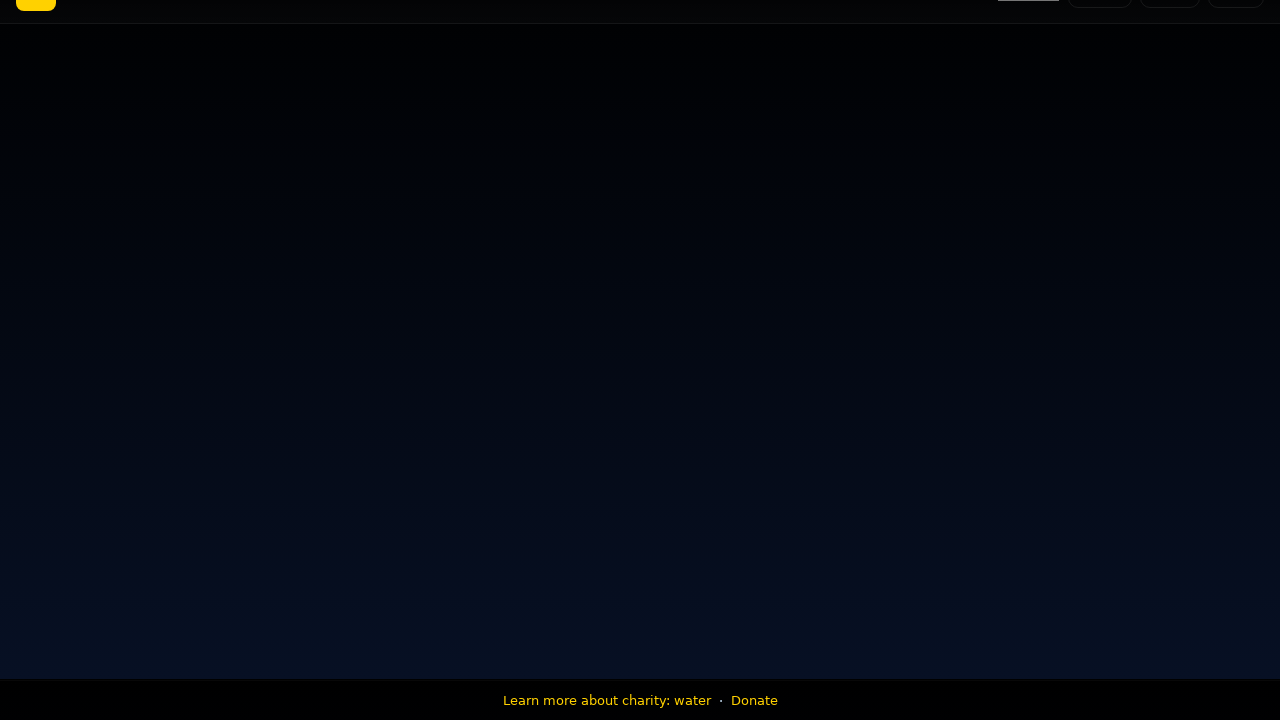